Tests input field functionality by entering numeric values (1000), clearing the field, and entering another value (999) to verify basic input operations.

Starting URL: https://the-internet.herokuapp.com/inputs

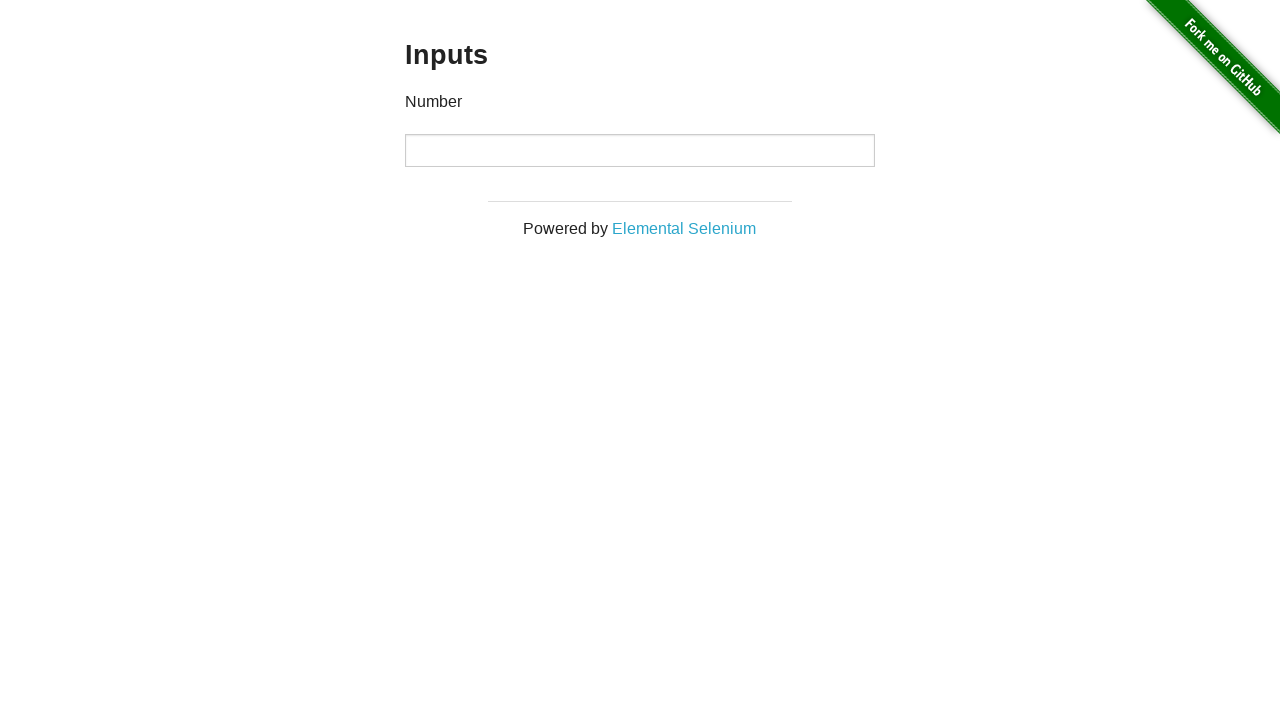

Input field is visible and ready
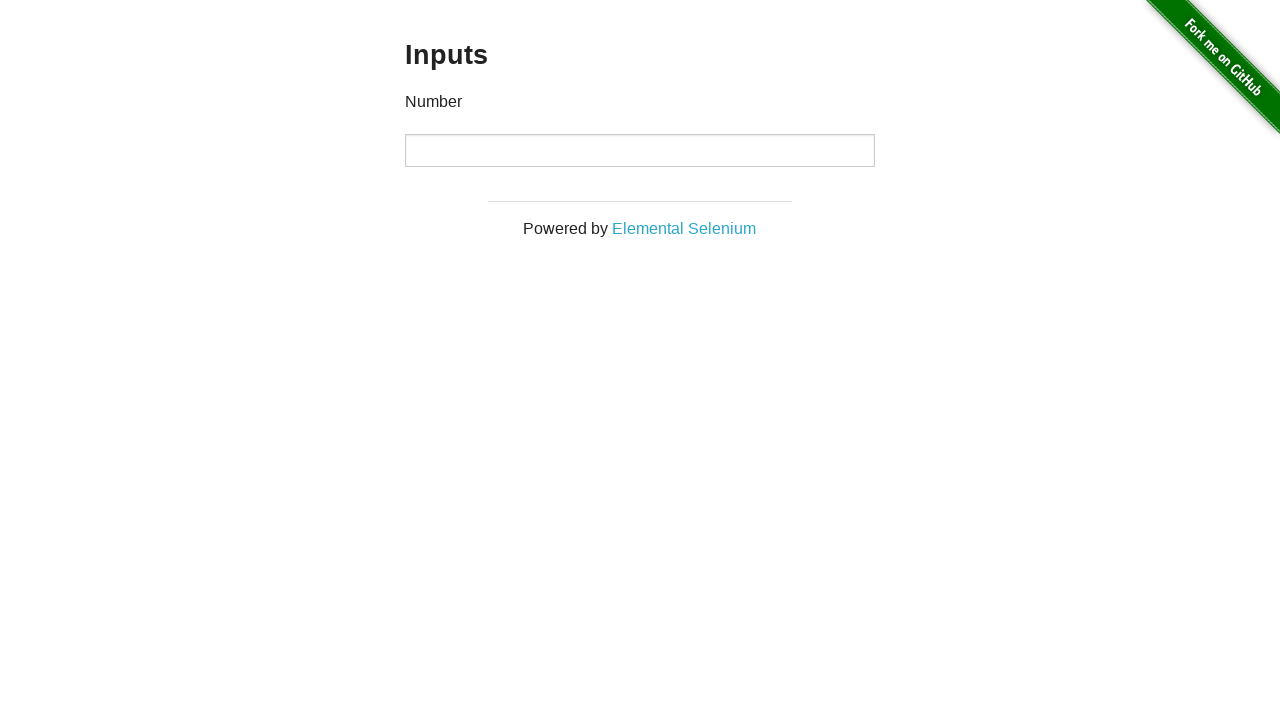

Entered value '1000' into input field on input
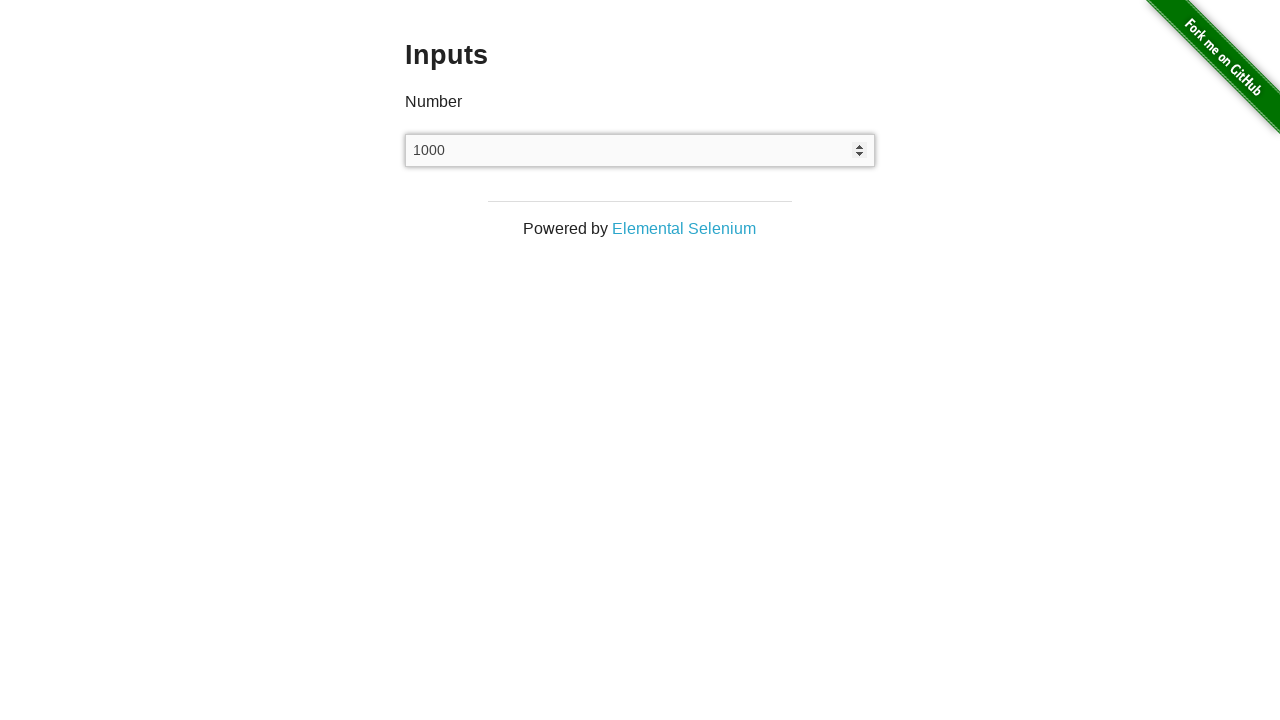

Cleared the input field on input
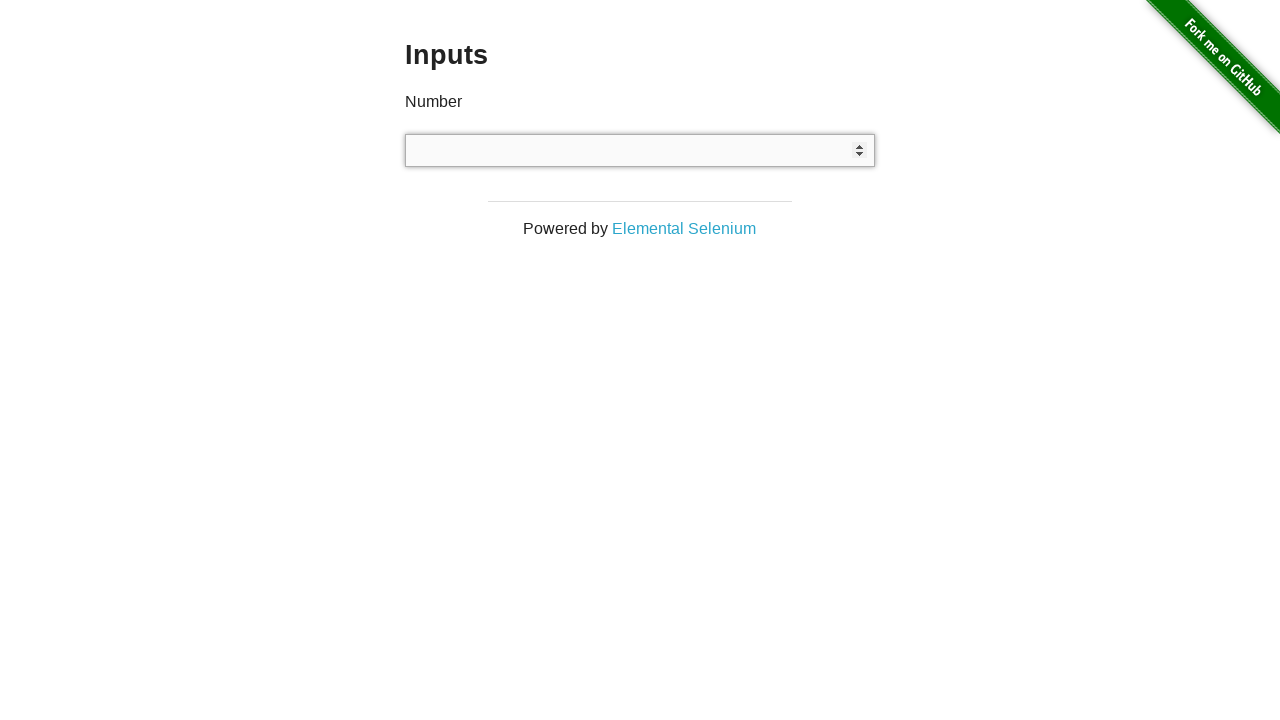

Entered value '999' into input field on input
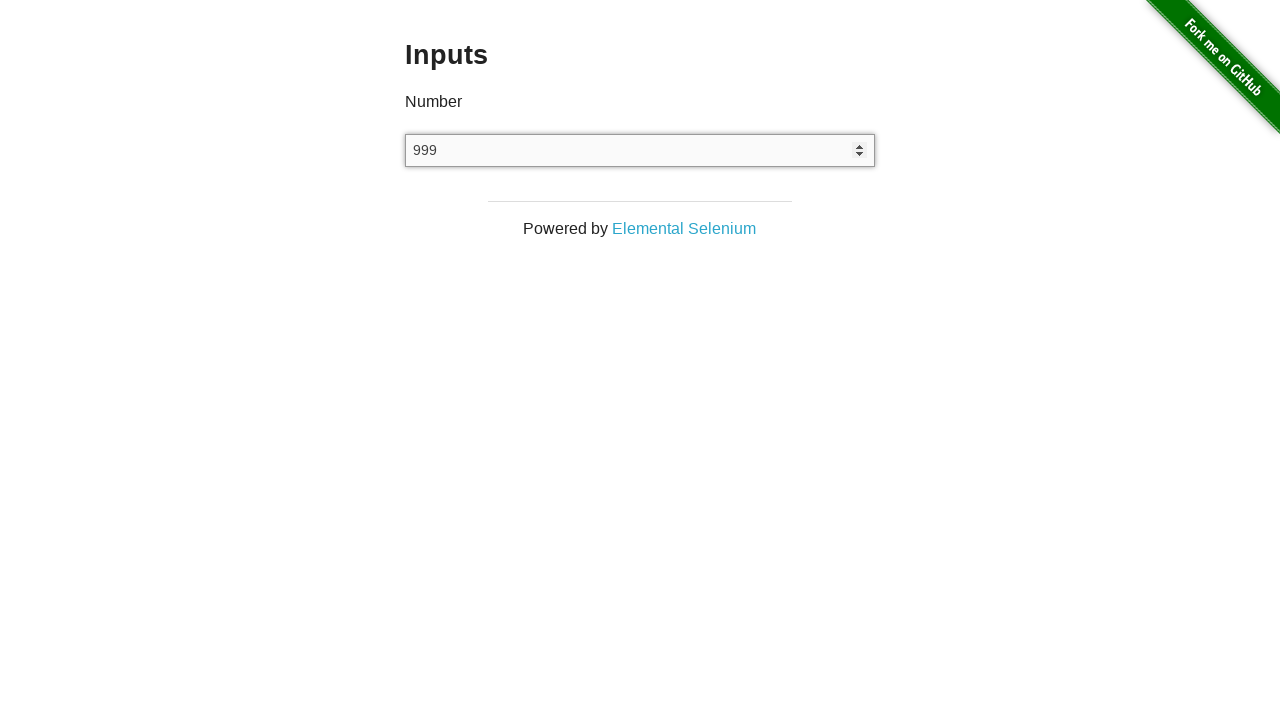

Pressed Enter key to submit input on input
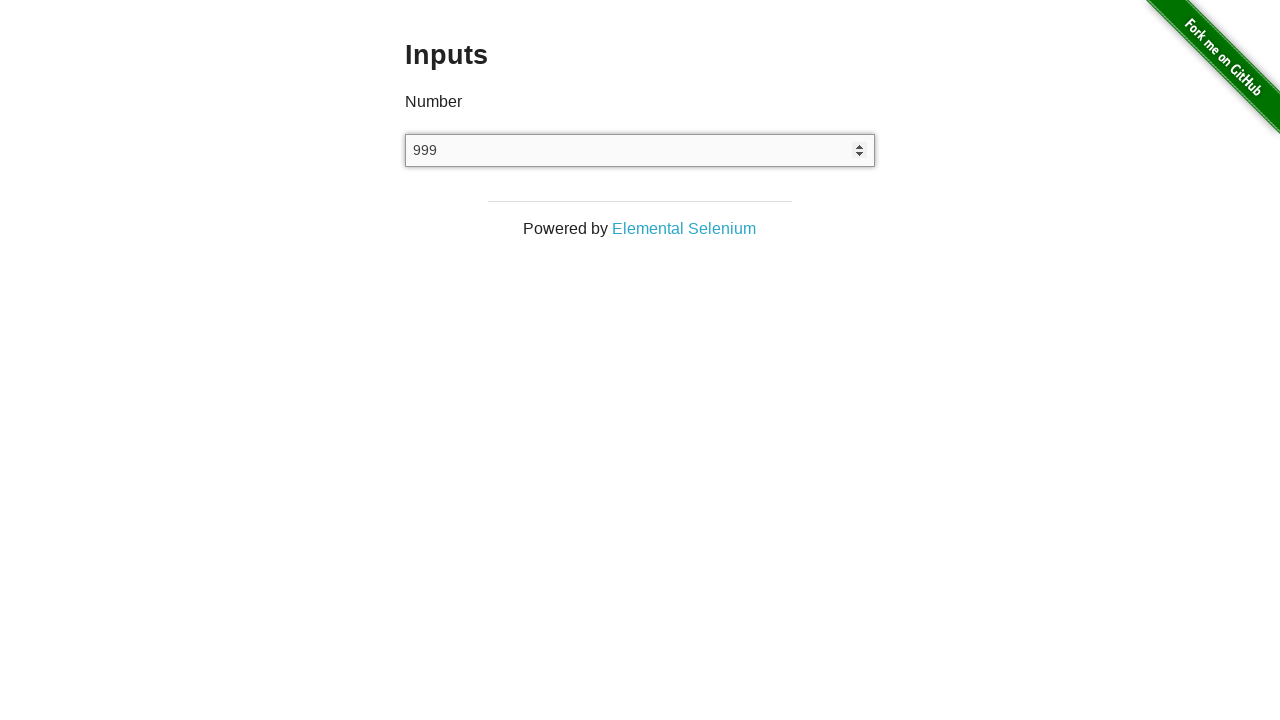

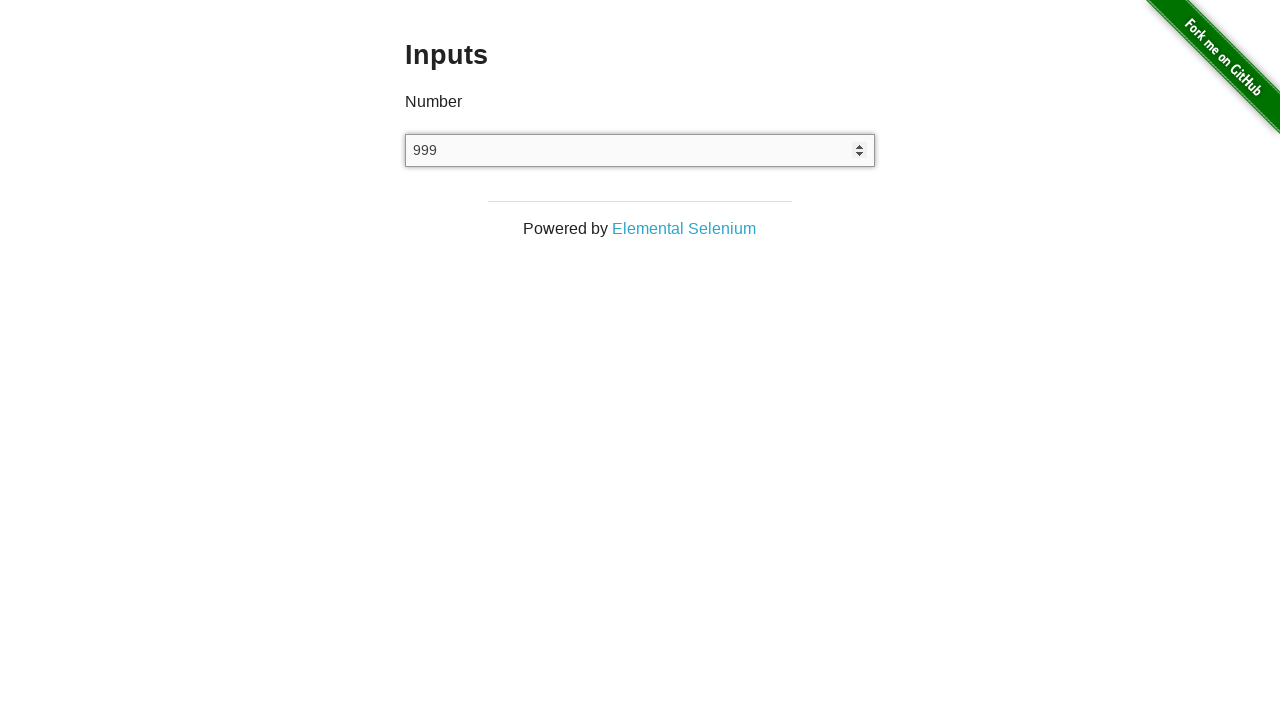